Opens the Simplilearn website and maximizes the browser window. This is a basic browser navigation test.

Starting URL: https://www.simplilearn.com/

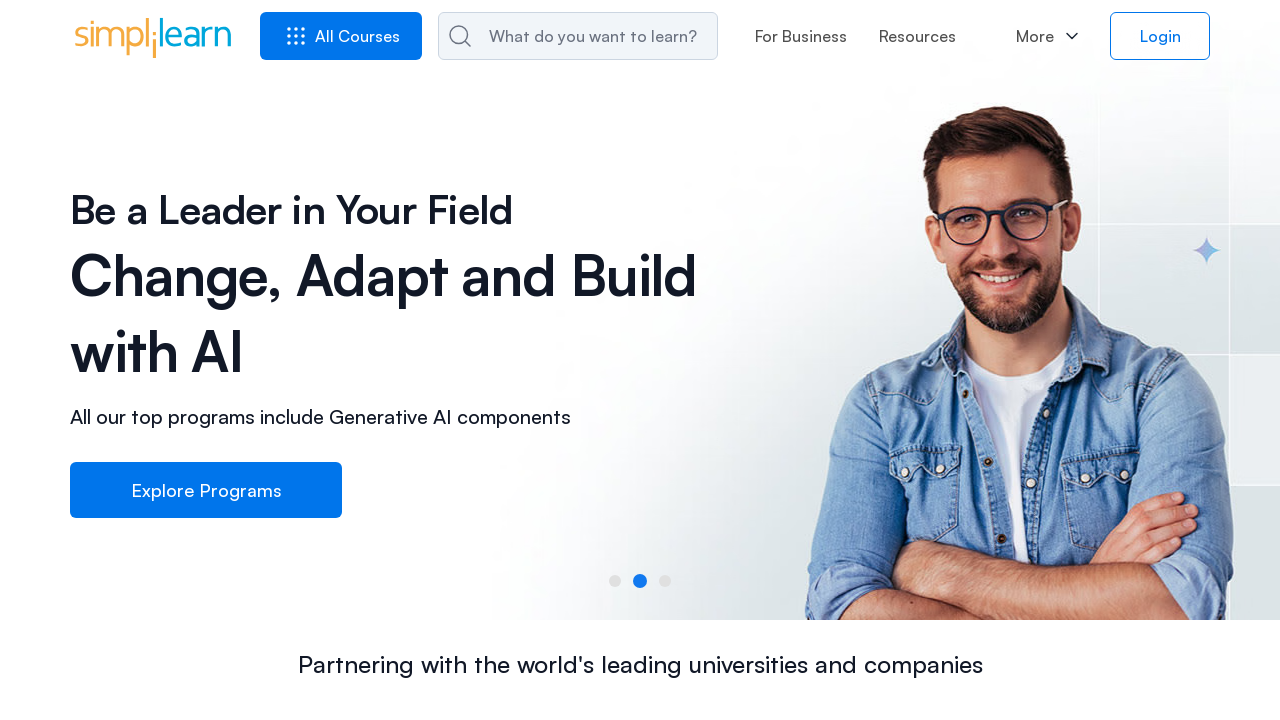

Set viewport size to 1920x1080 to maximize browser window
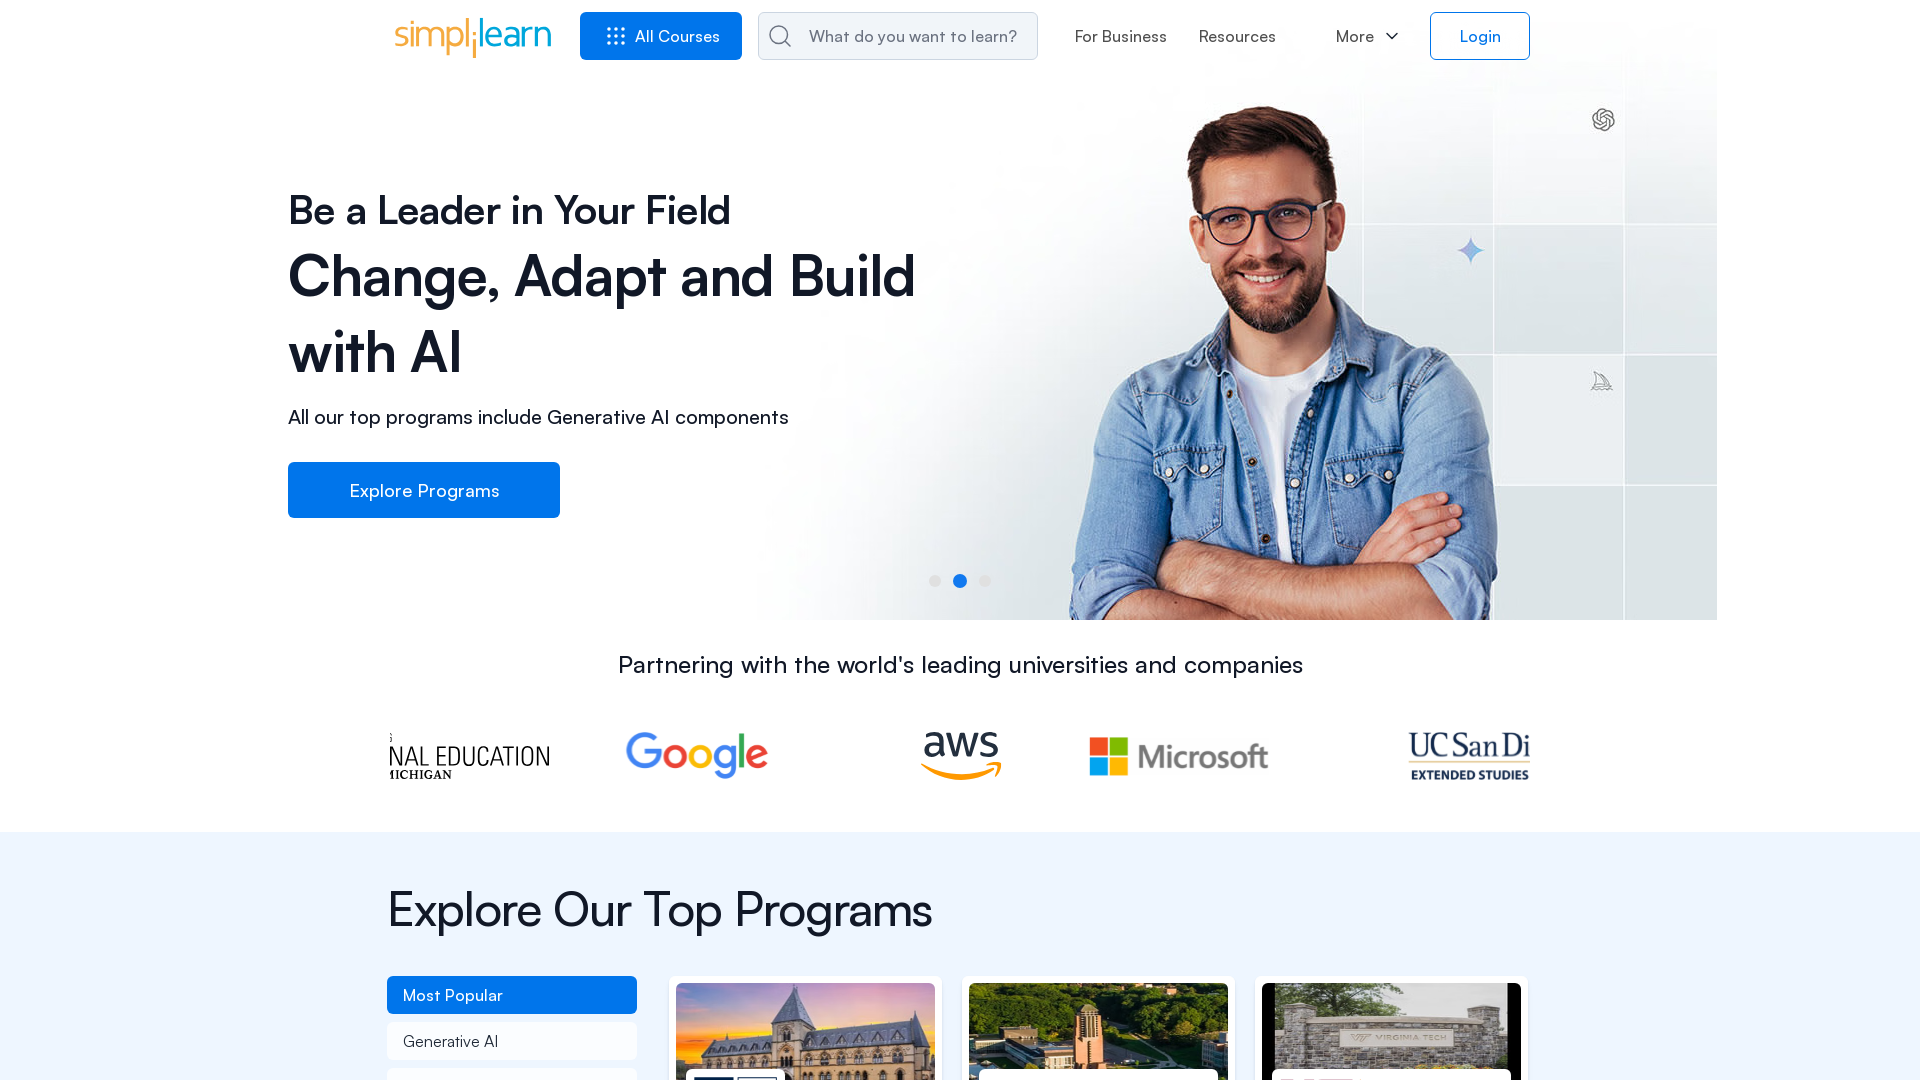

Simplilearn website loaded (domcontentloaded state reached)
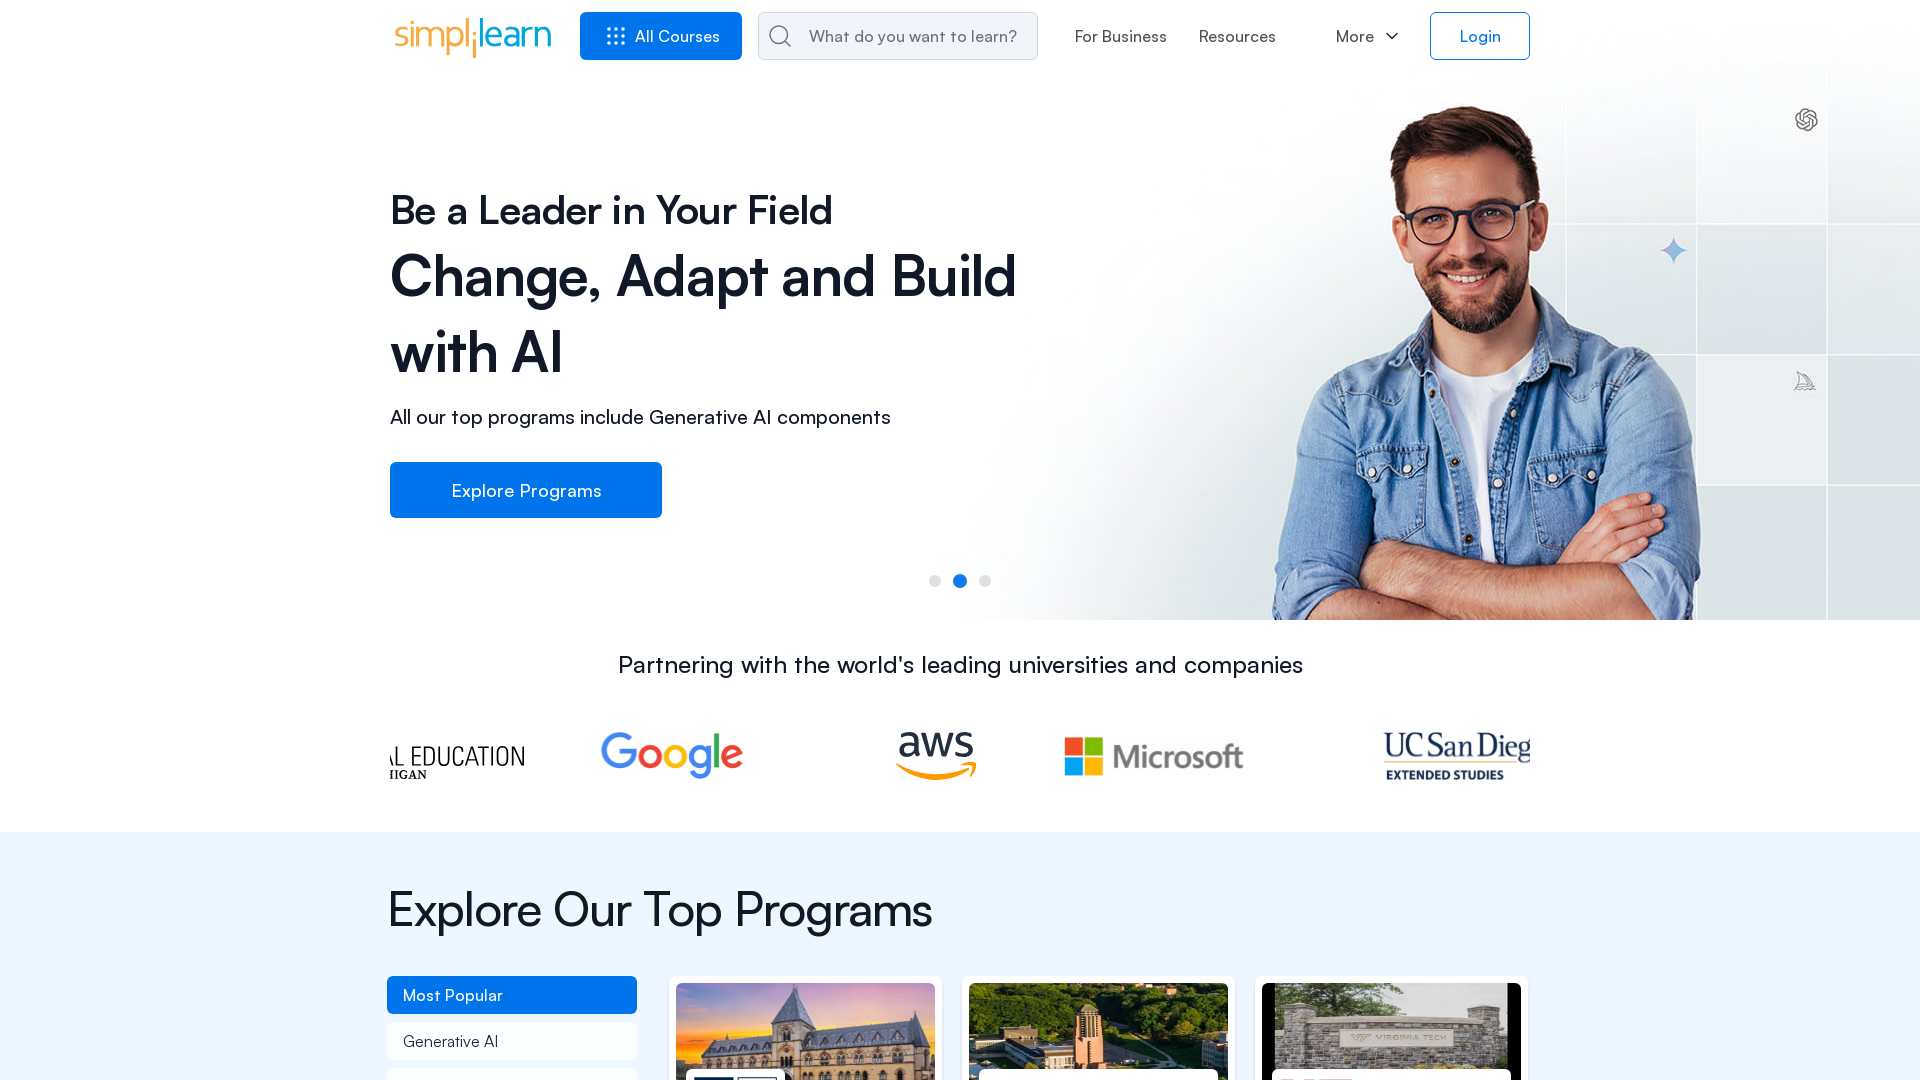

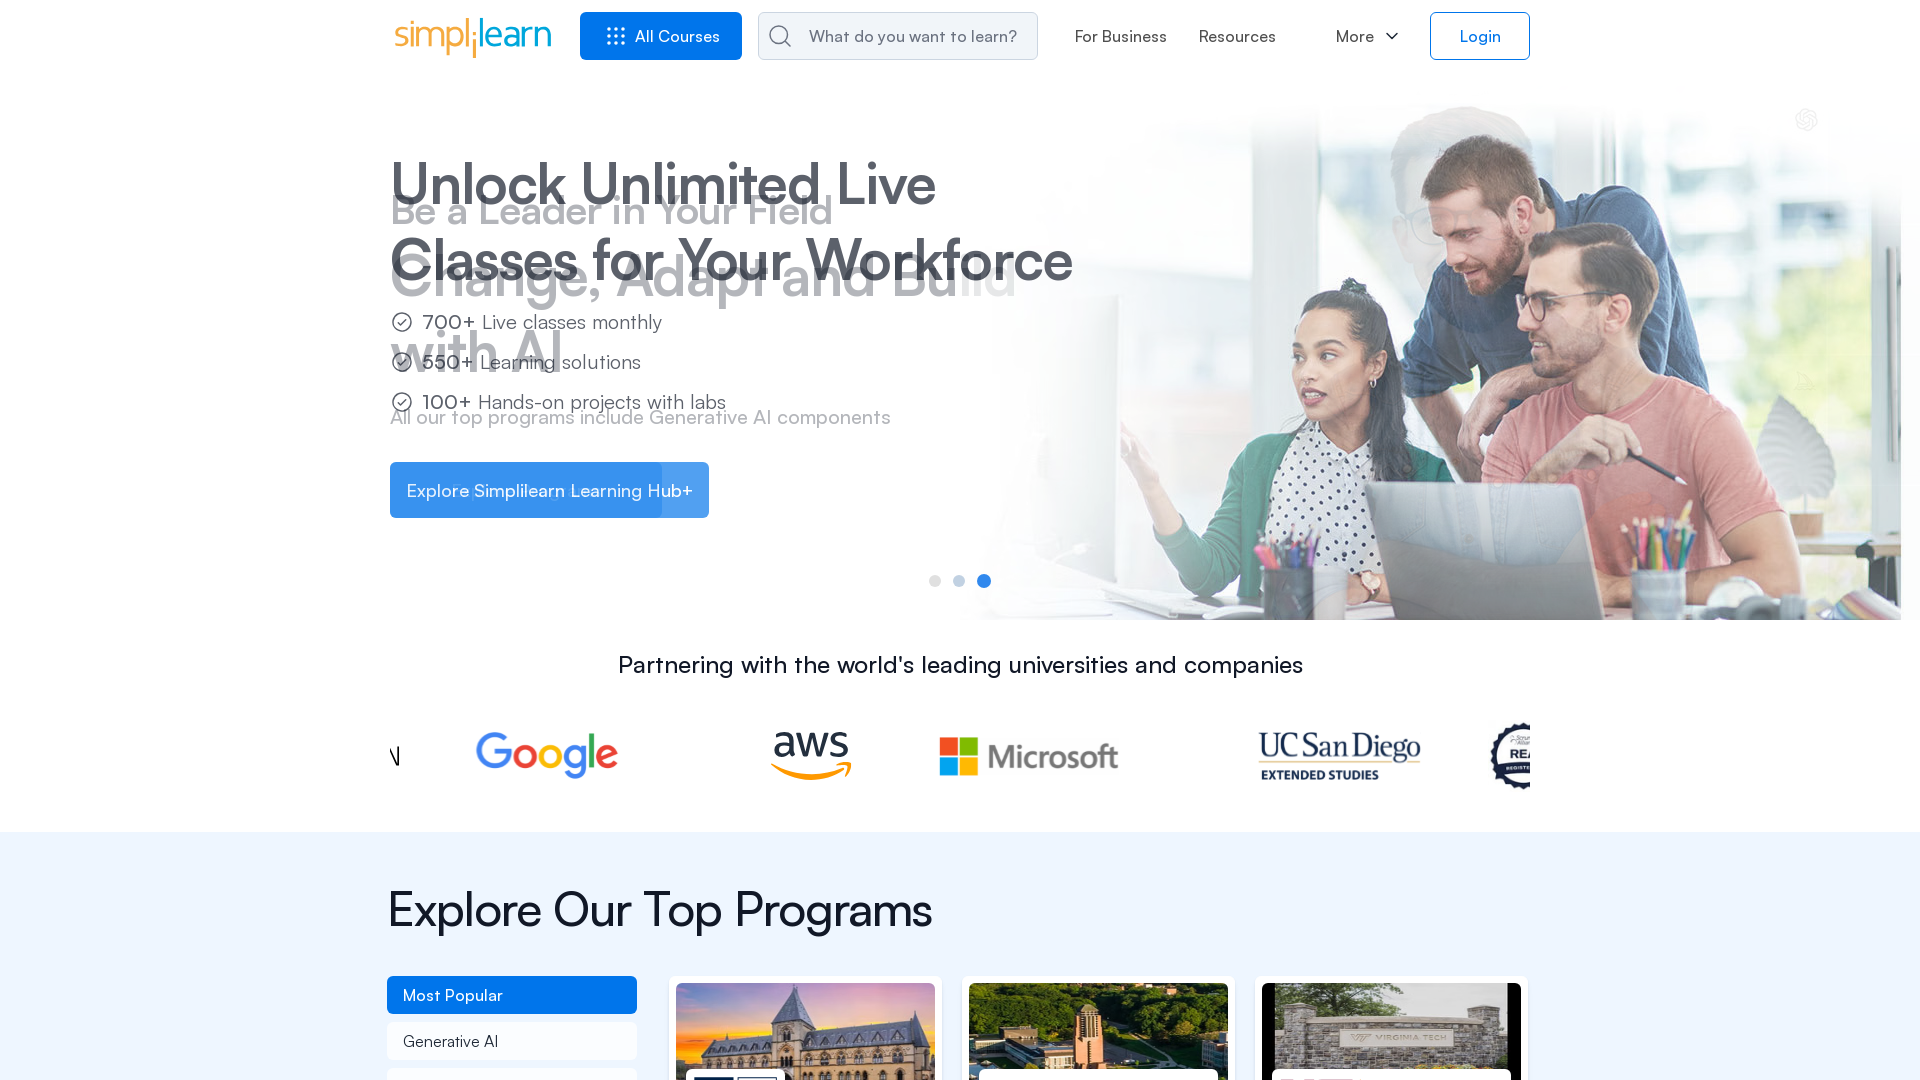